Tests form input interaction in a DataTables form example by waiting for the table, clearing an age input field, and entering new values with keyboard commands.

Starting URL: https://datatables.net/examples/api/form.html

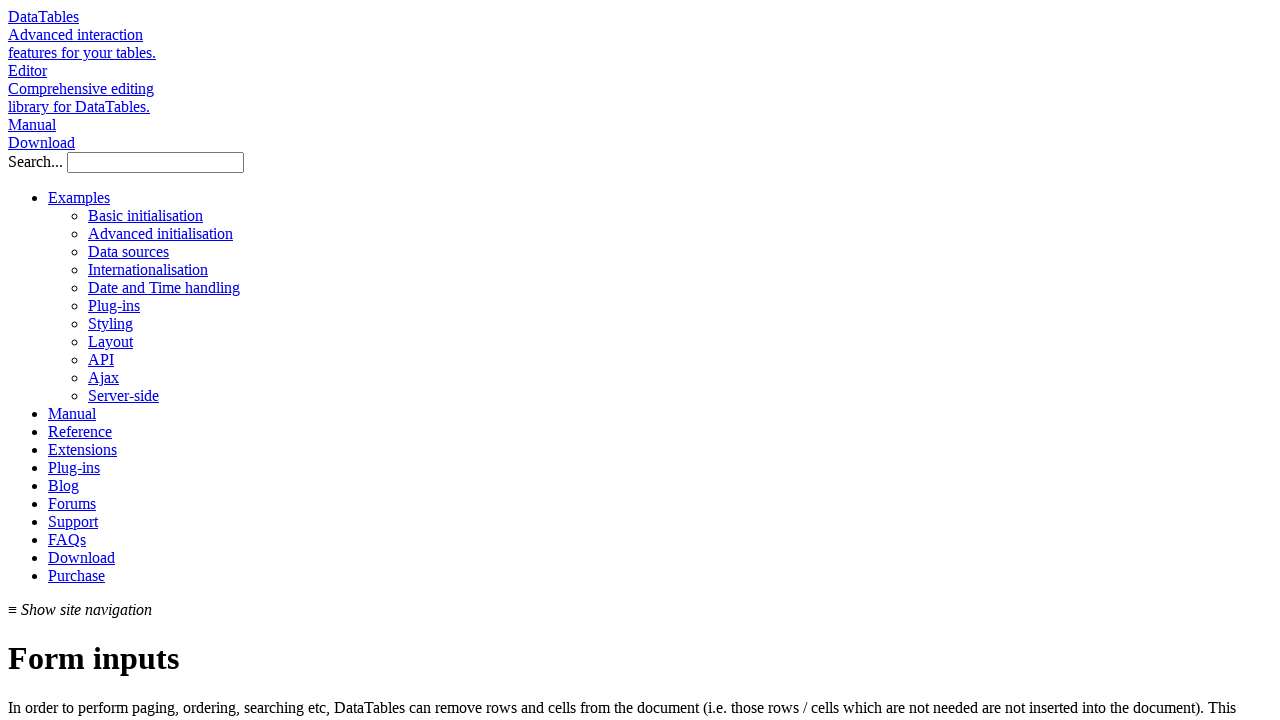

Waited for DataTables example table to be visible
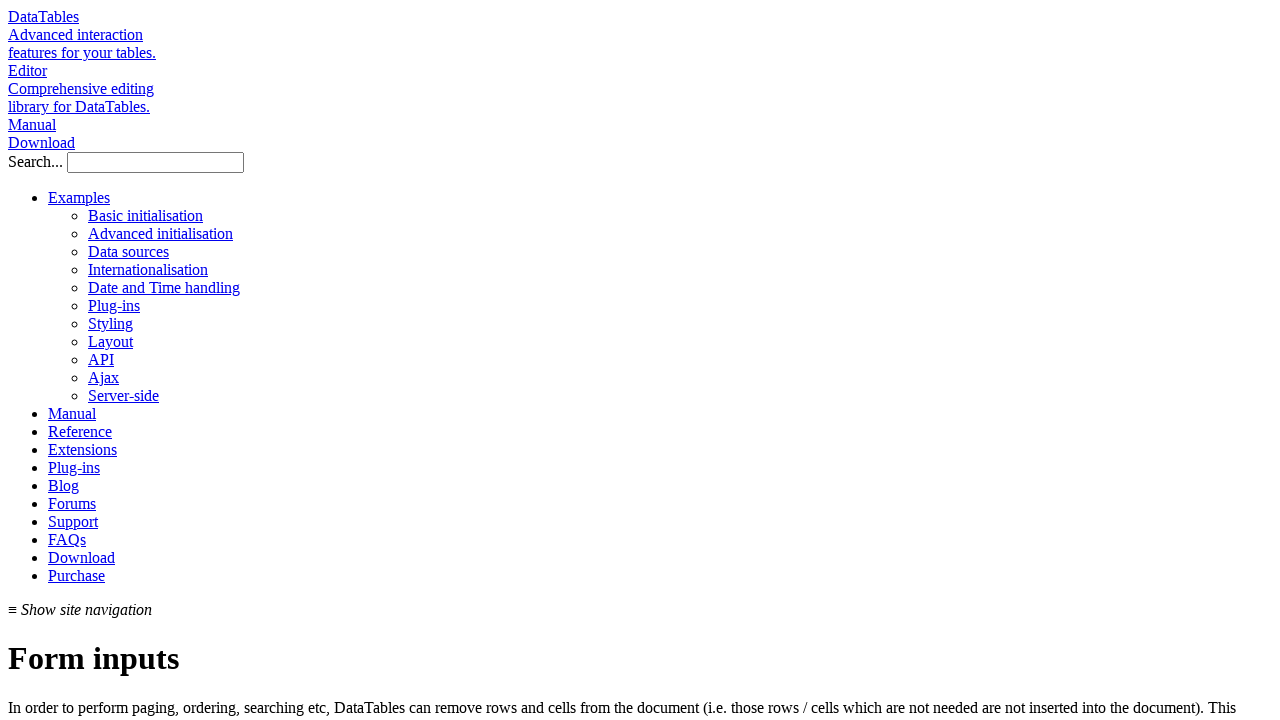

Located age input field for row 5
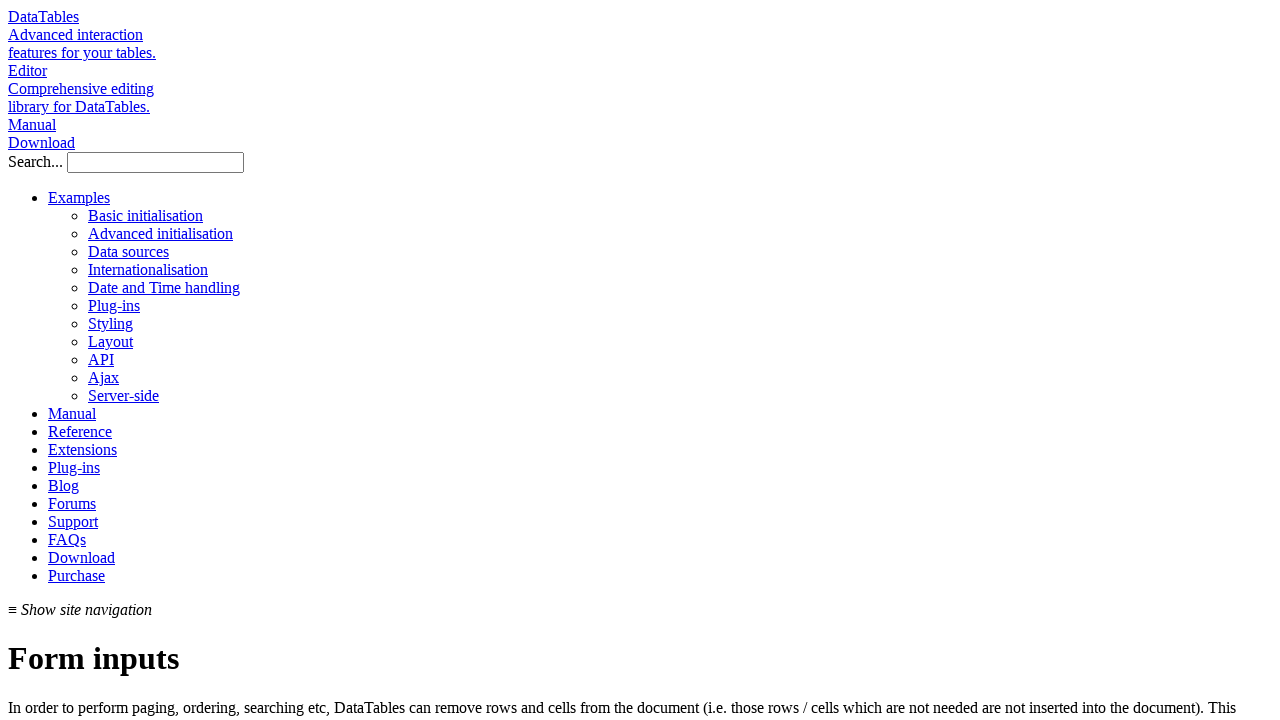

Cleared the age input field on input[id='row-5-age']
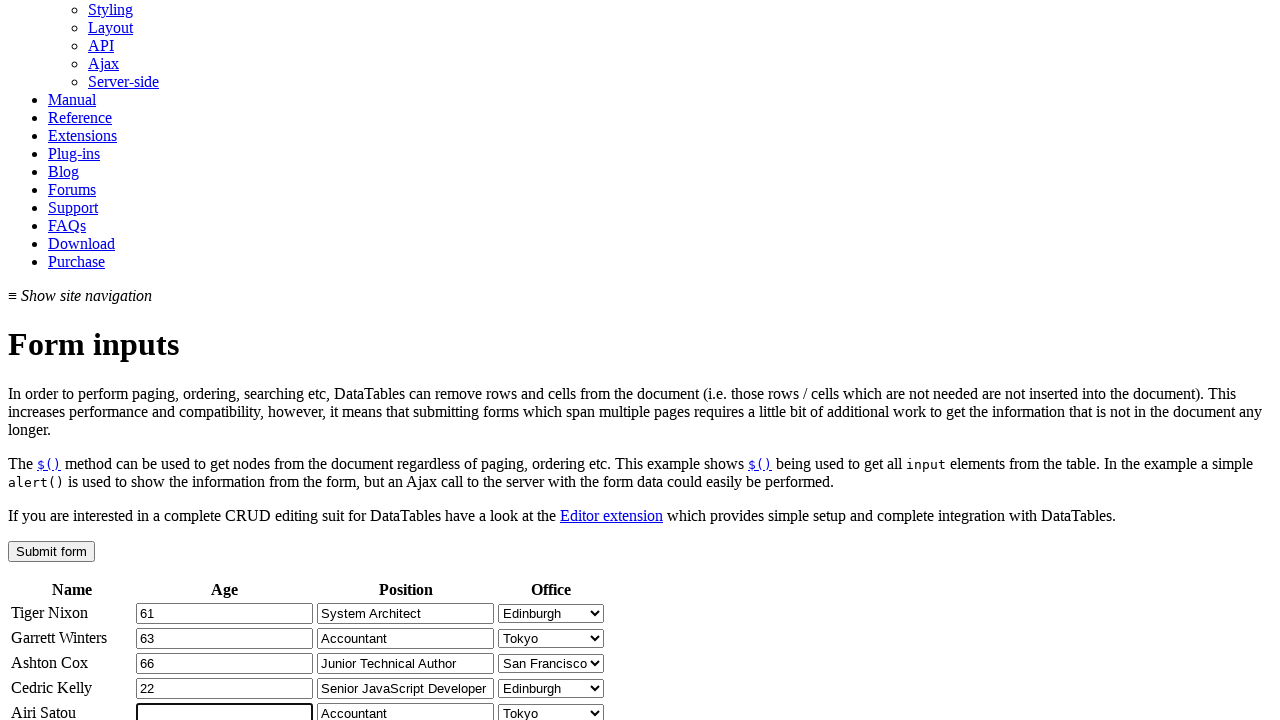

Pressed Backspace key on input[id='row-5-age']
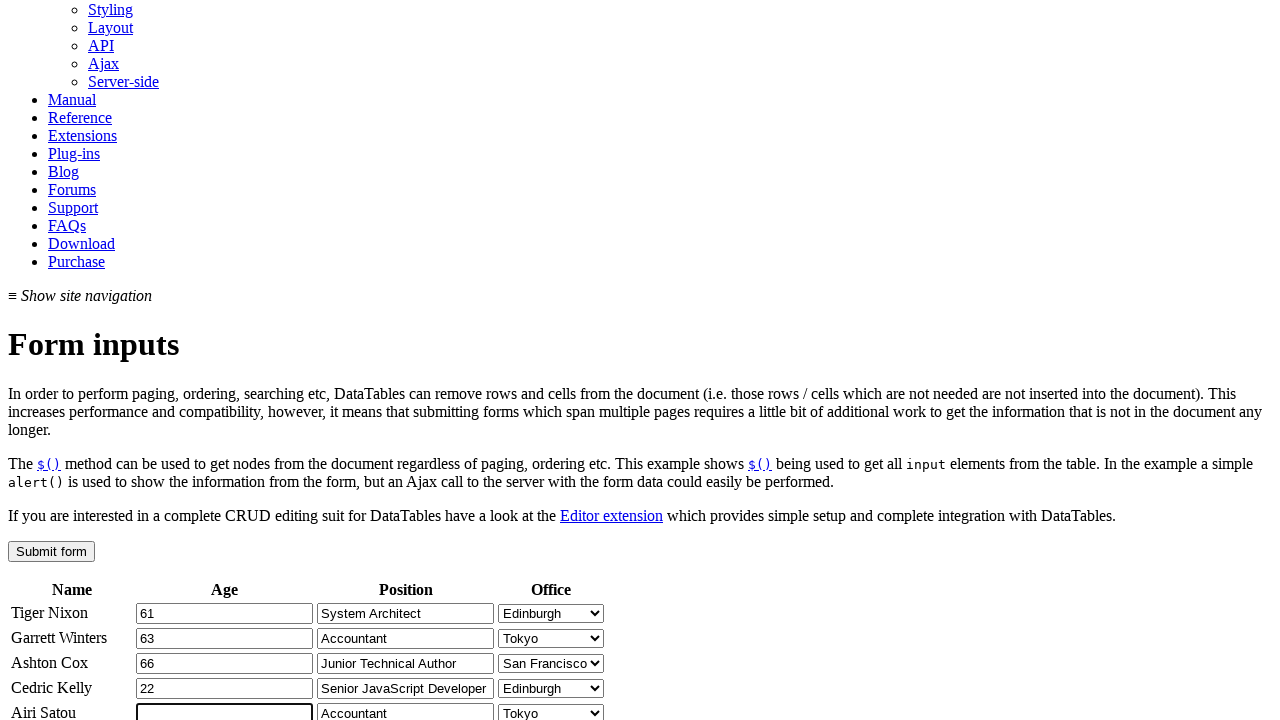

Pressed Backspace key on input[id='row-5-age']
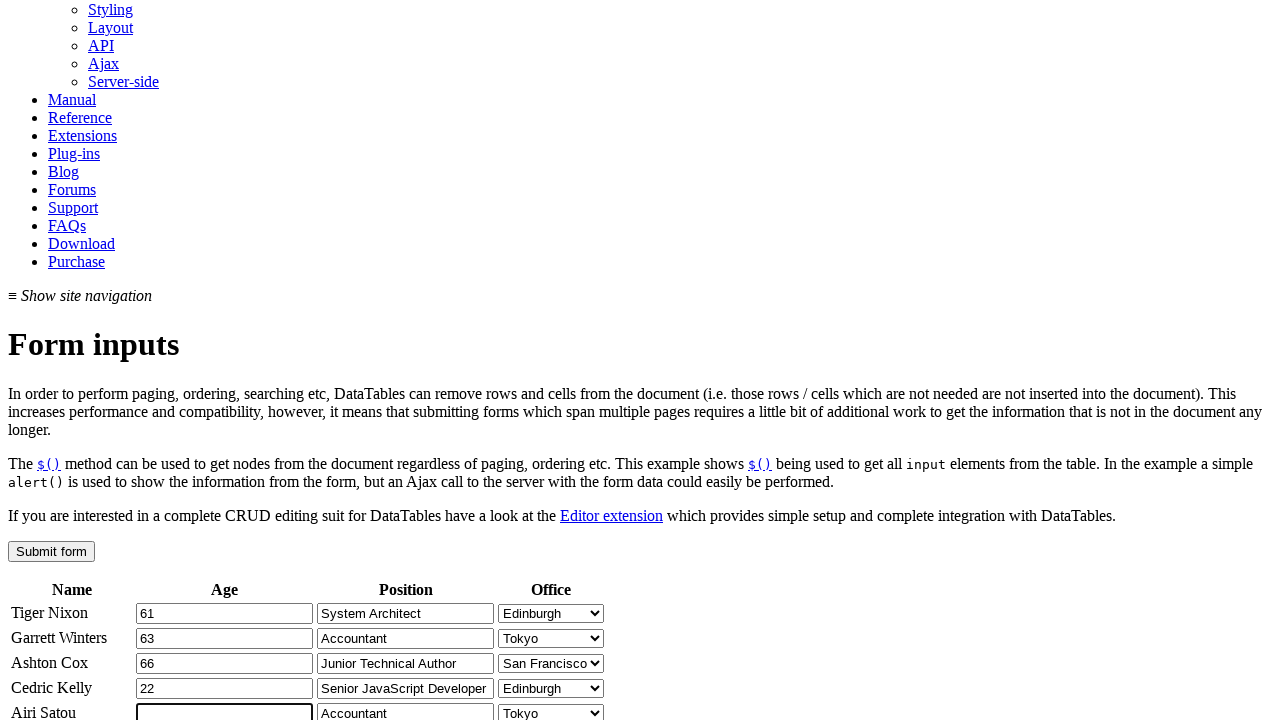

Pressed Backspace key on input[id='row-5-age']
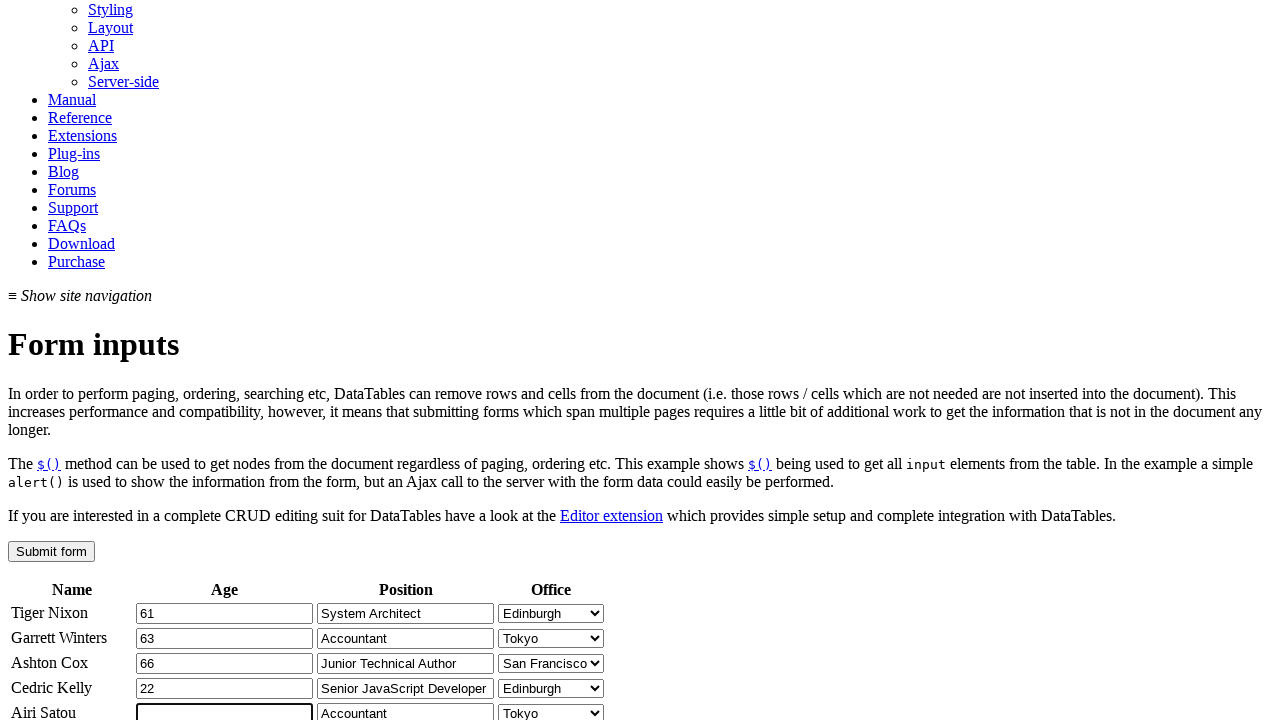

Pressed Backspace key on input[id='row-5-age']
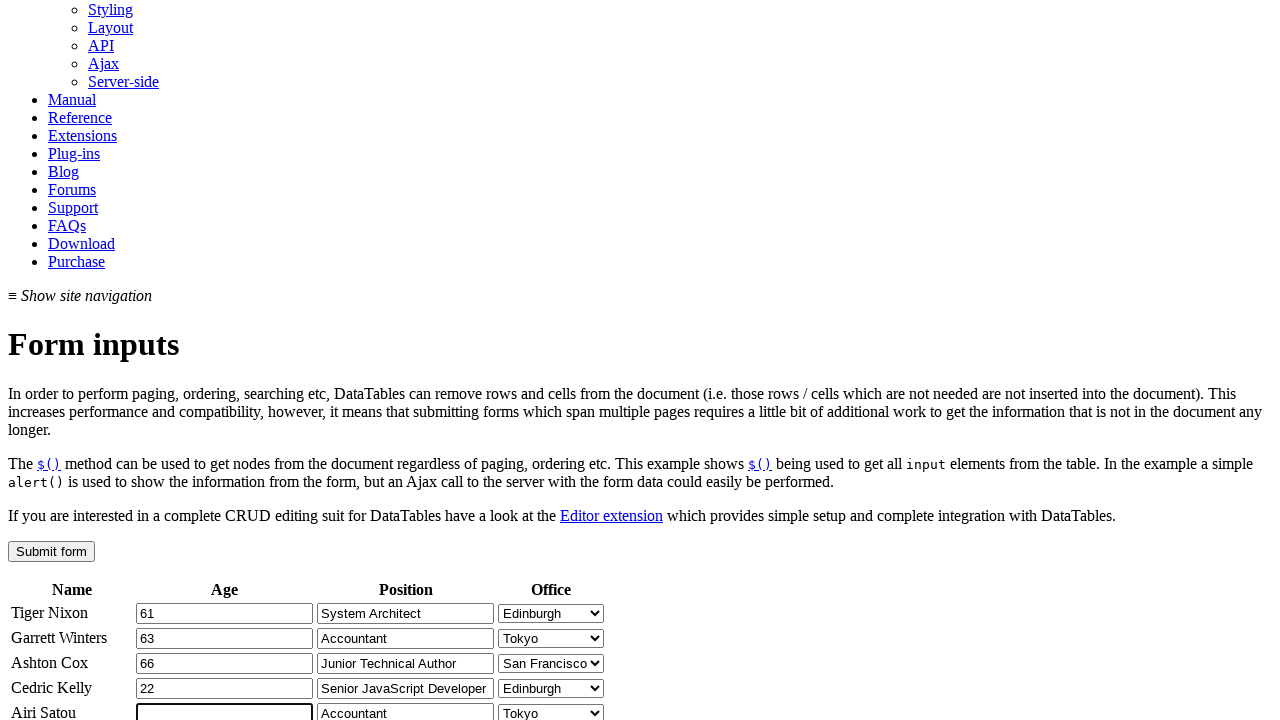

Pressed Backspace key on input[id='row-5-age']
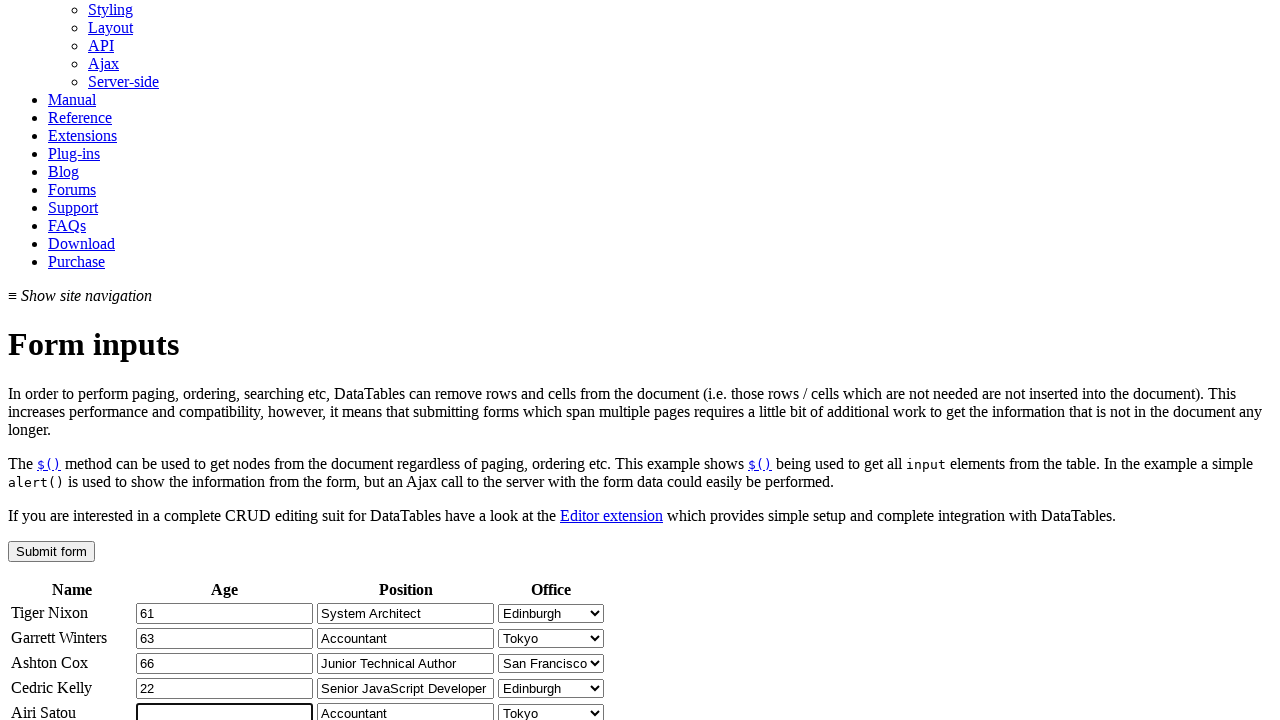

Pressed Backspace key on input[id='row-5-age']
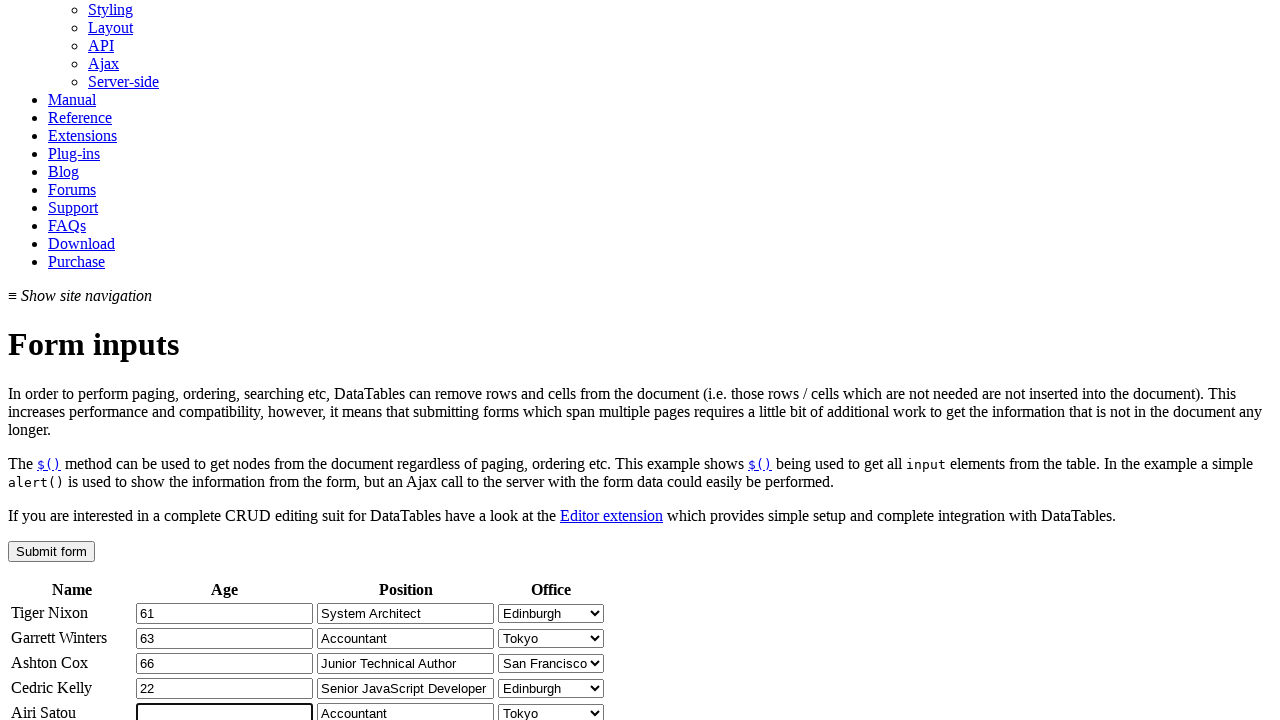

Typed '20' into the age input field on input[id='row-5-age']
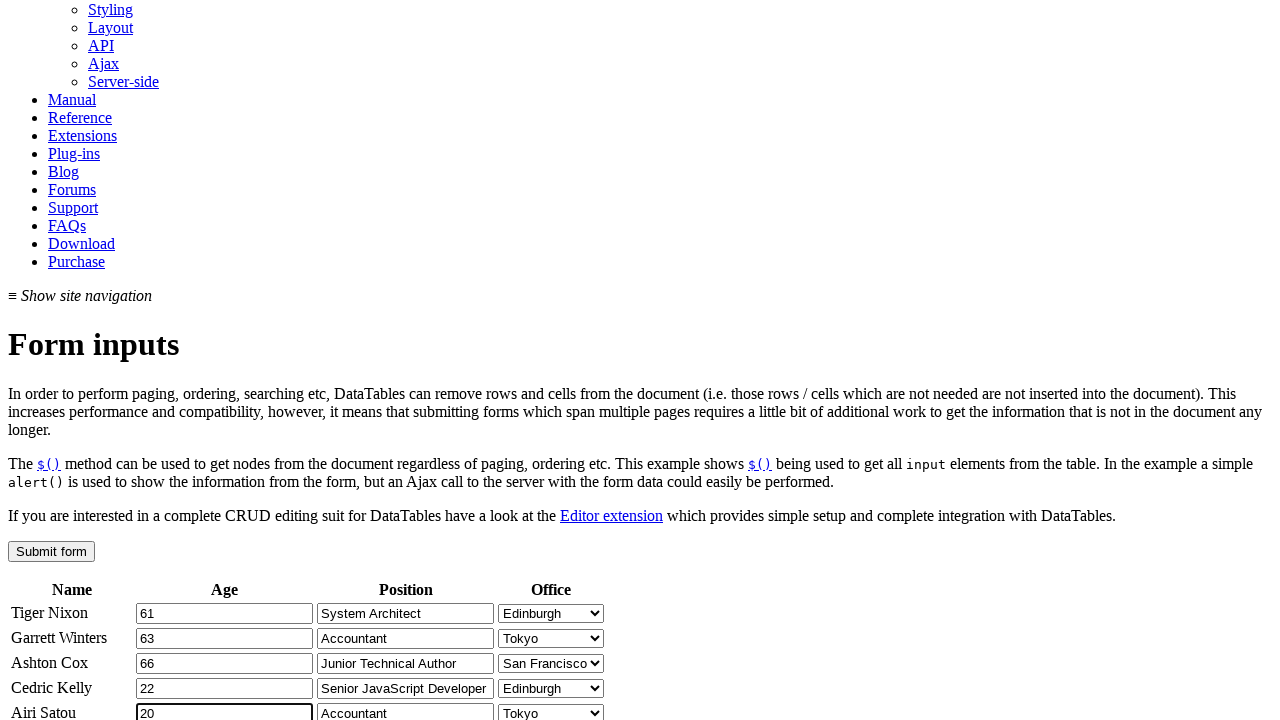

Pressed Tab to move to the next field on input[id='row-5-age']
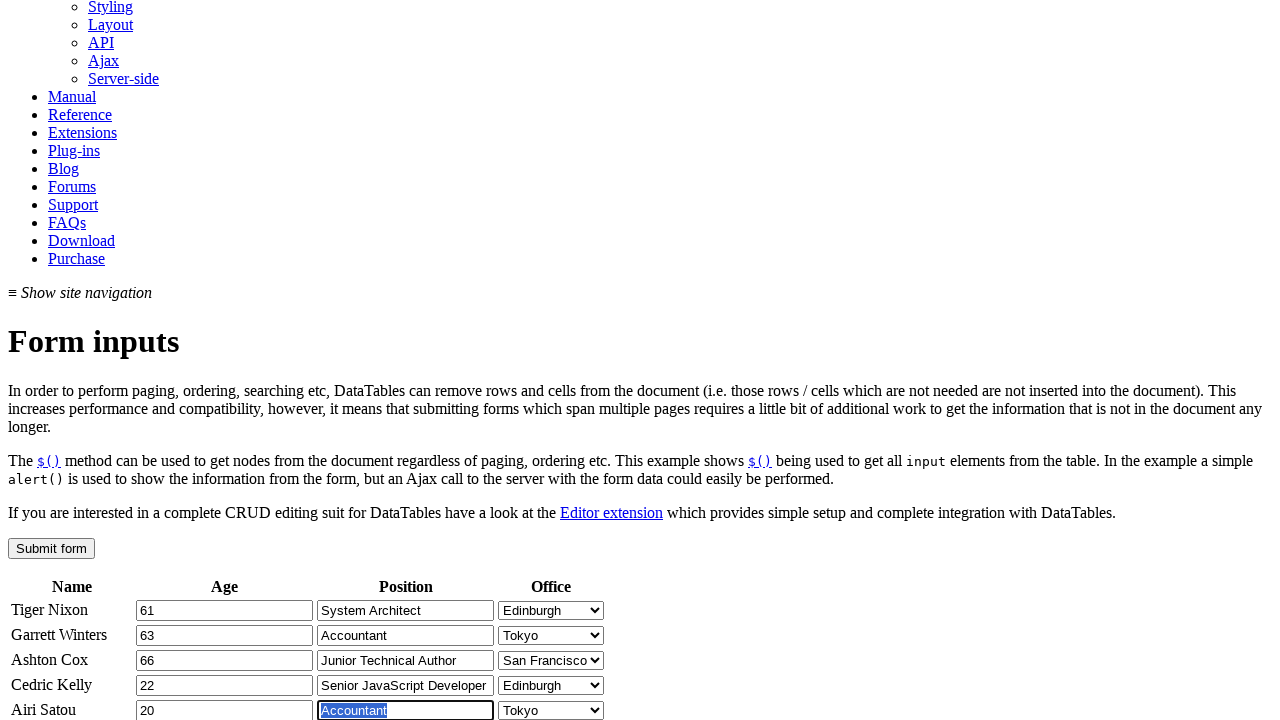

Typed 'Software Developer' into the next field
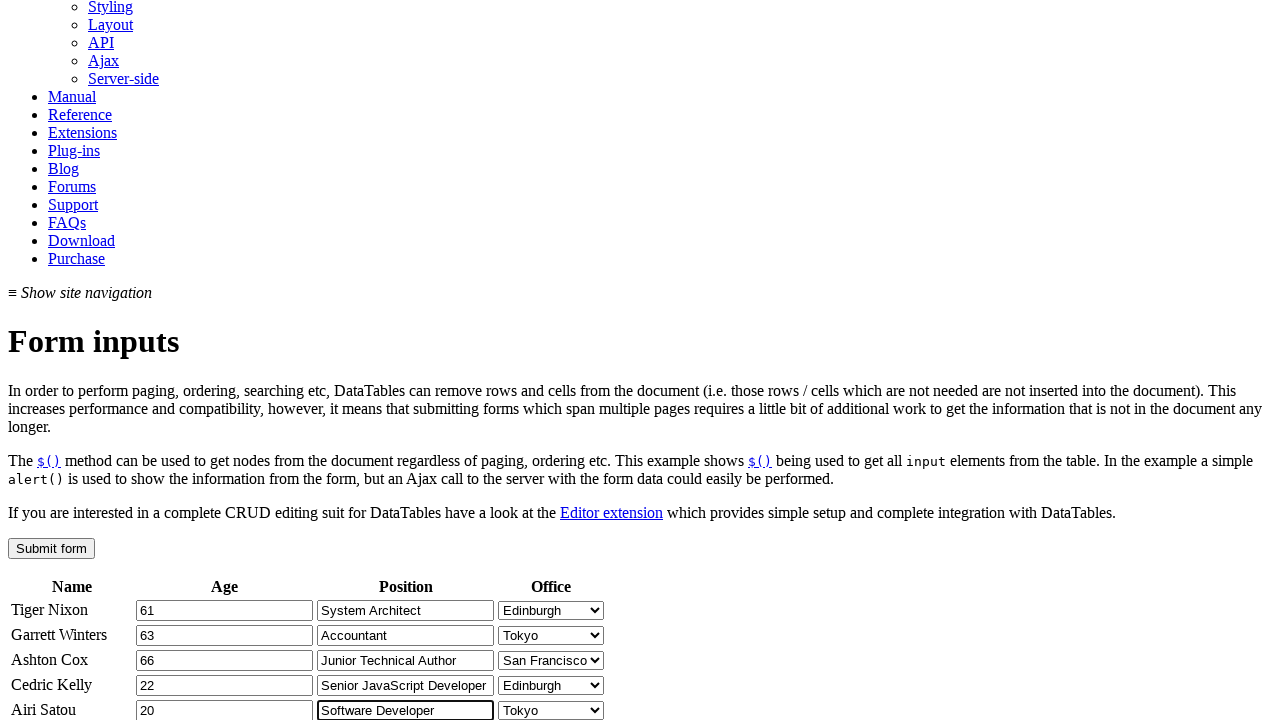

Pressed Enter to submit the form
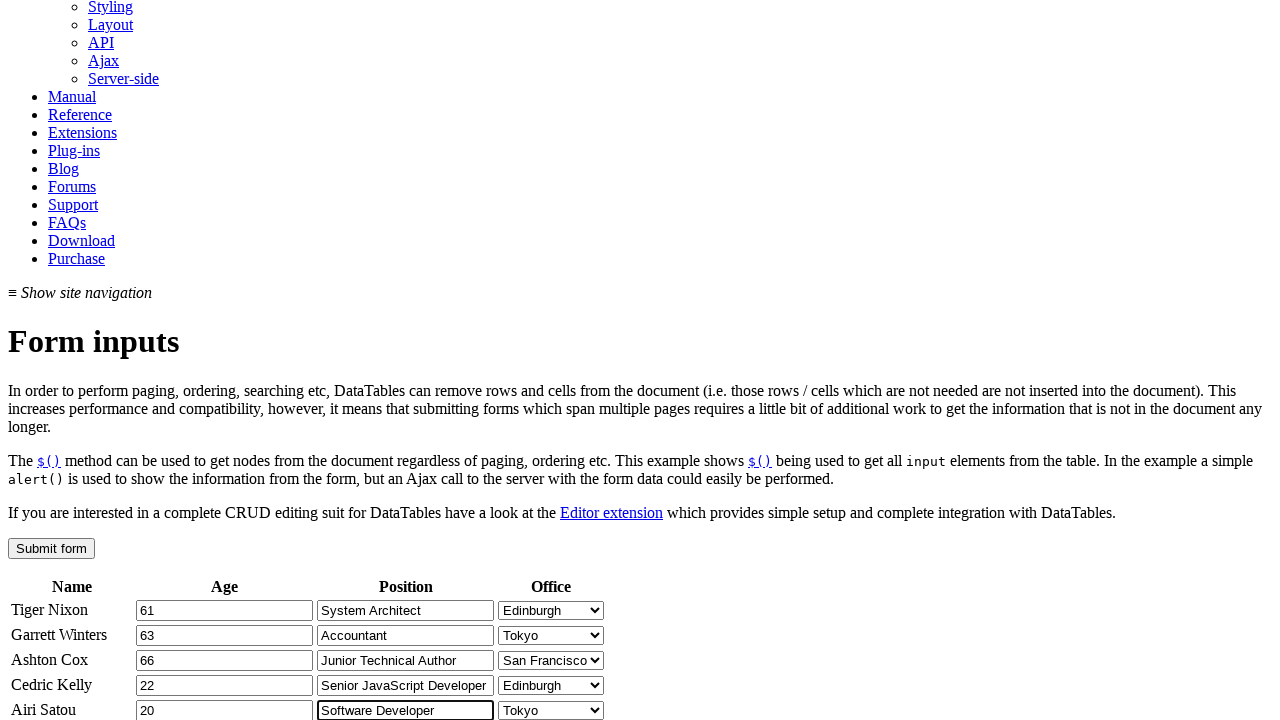

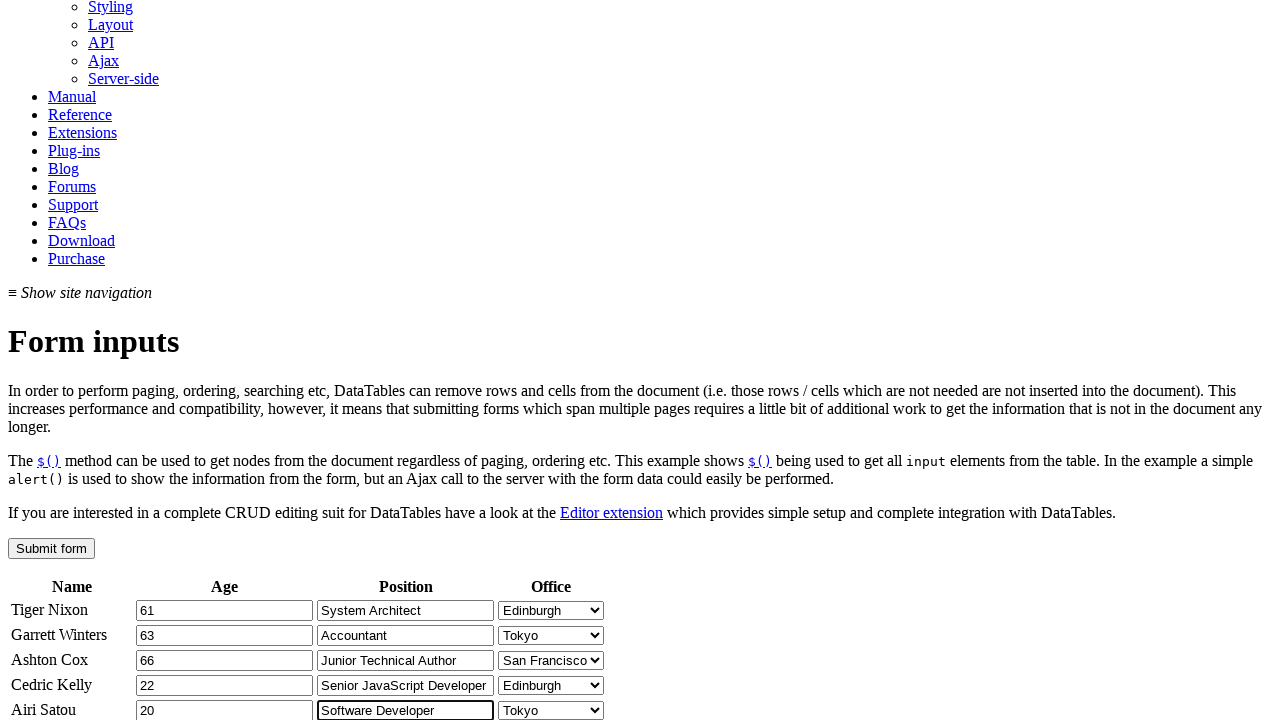